Demonstrates various browser automation capabilities including navigation (back, forward, refresh, navigating to different URLs), window management (fullscreen, maximize, minimize), and retrieving page information like title and window handles.

Starting URL: https://yantrakeramika.ru/

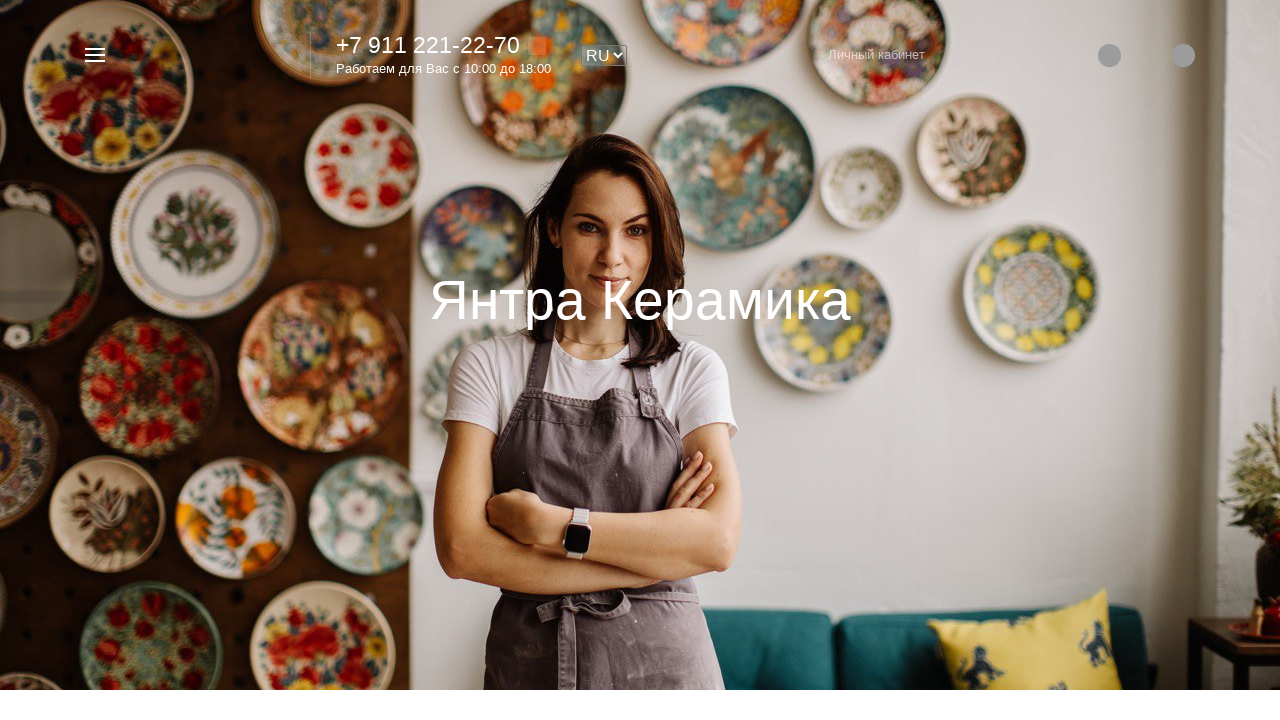

Retrieved initial window handle
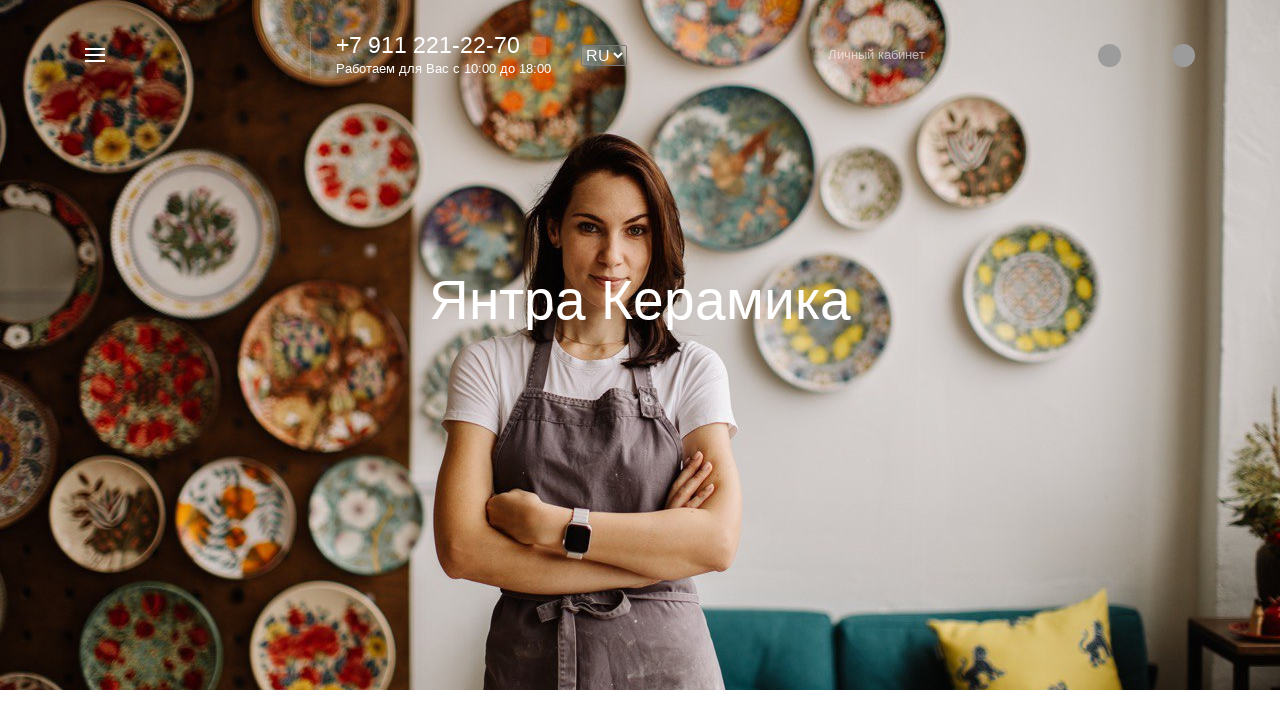

Navigated back in browser history
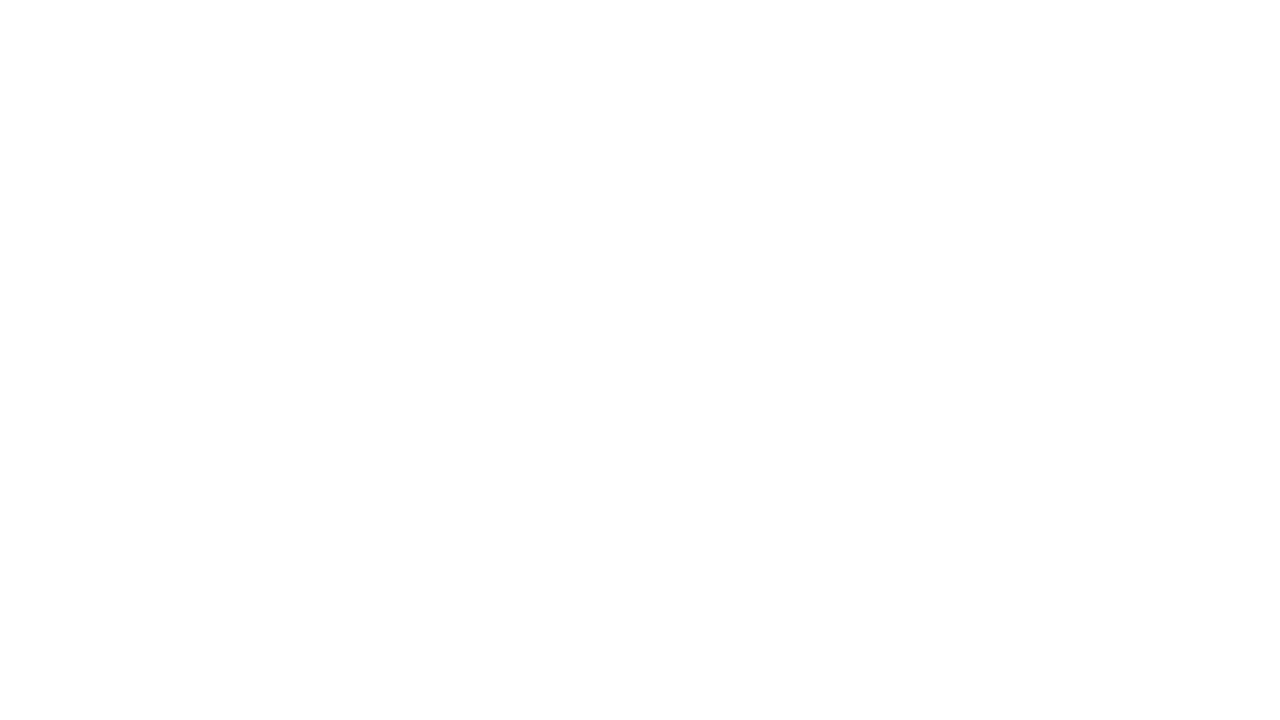

Navigated forward in browser history
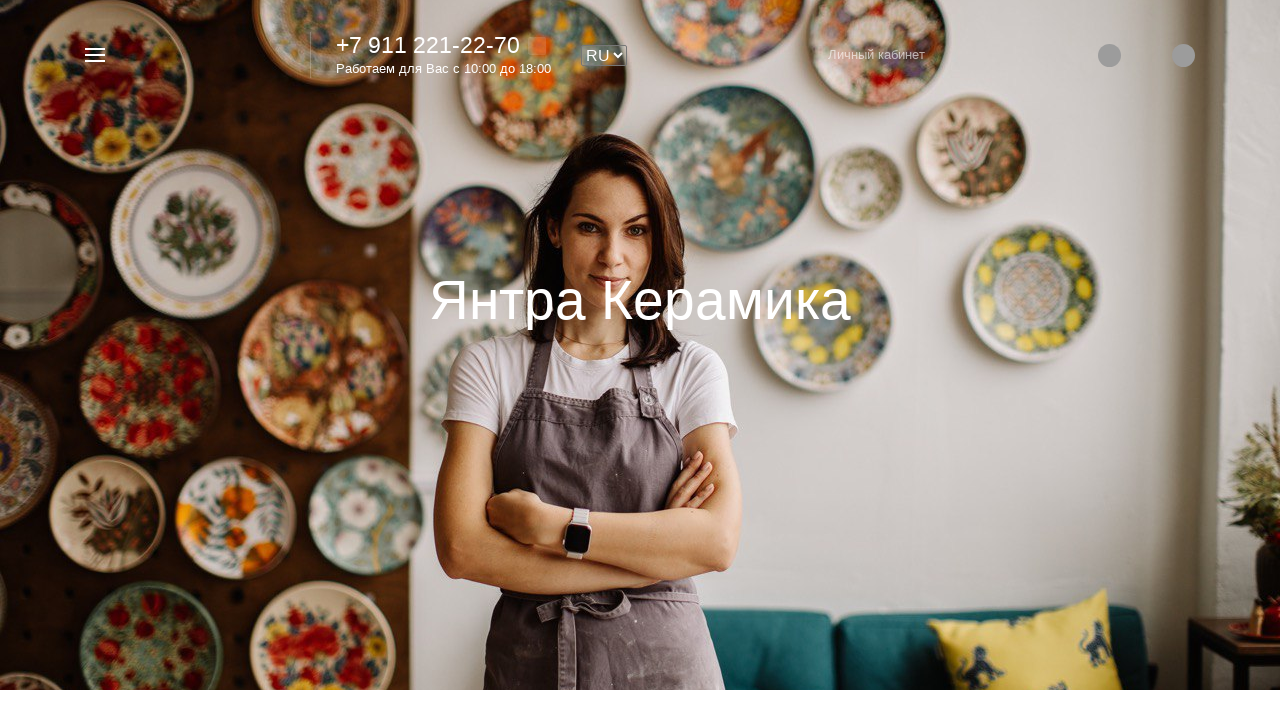

Refreshed the current page
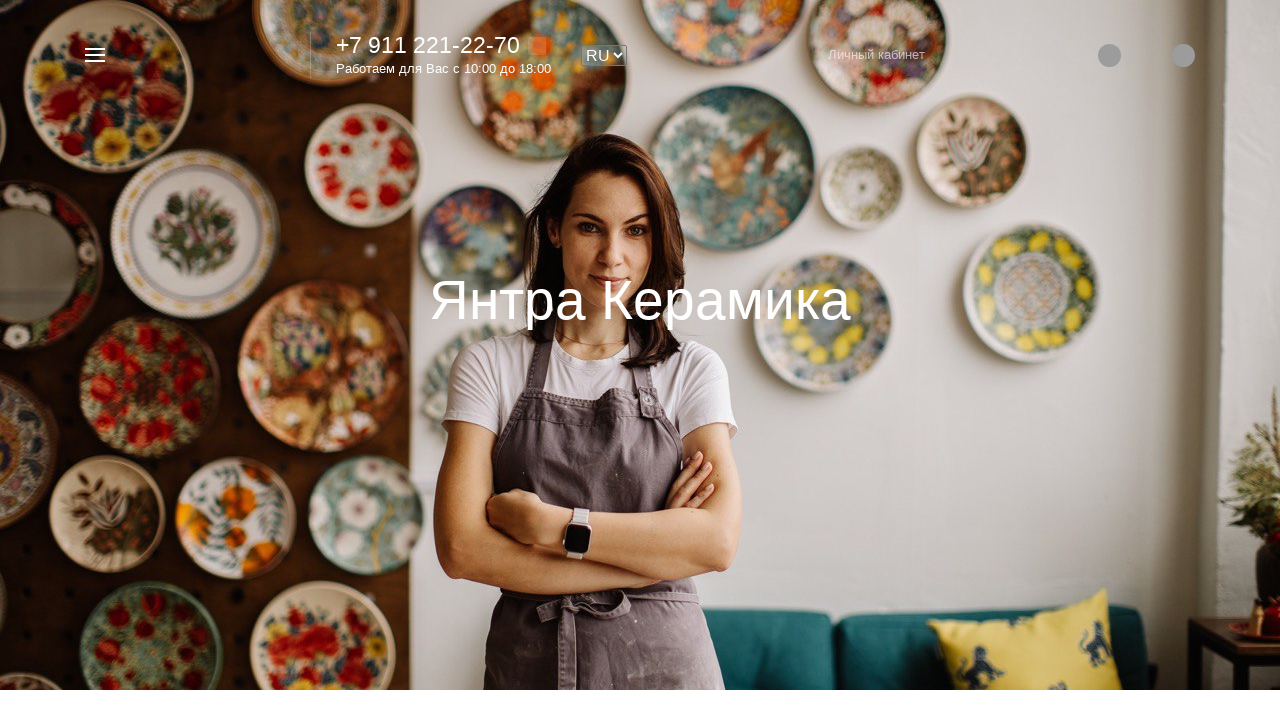

Navigated to contact page
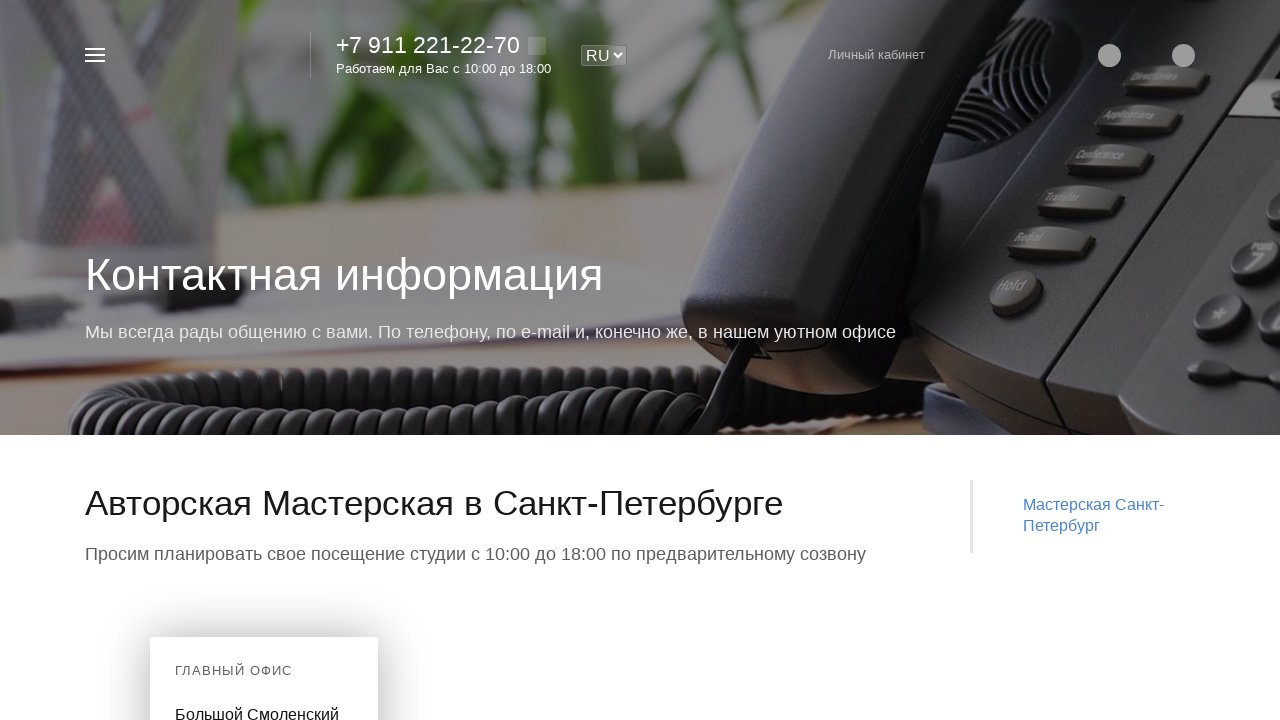

Navigated to catalog plates page
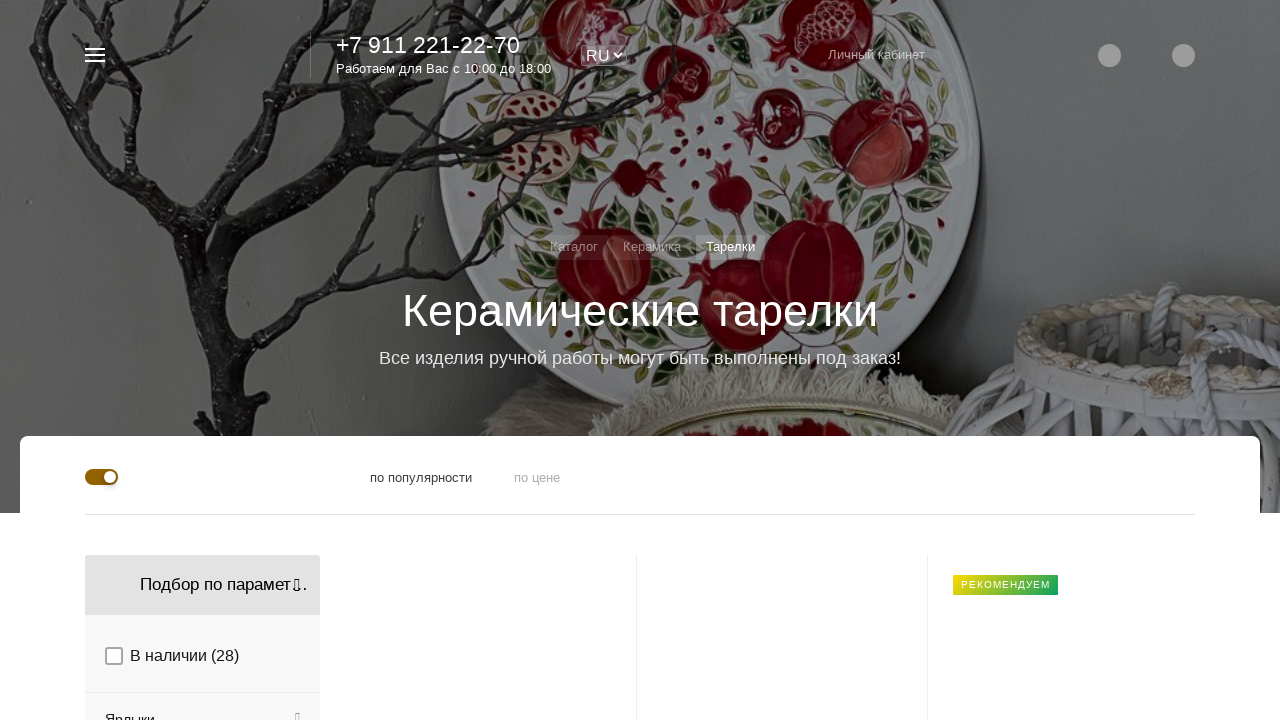

Set viewport size to 1920x1080
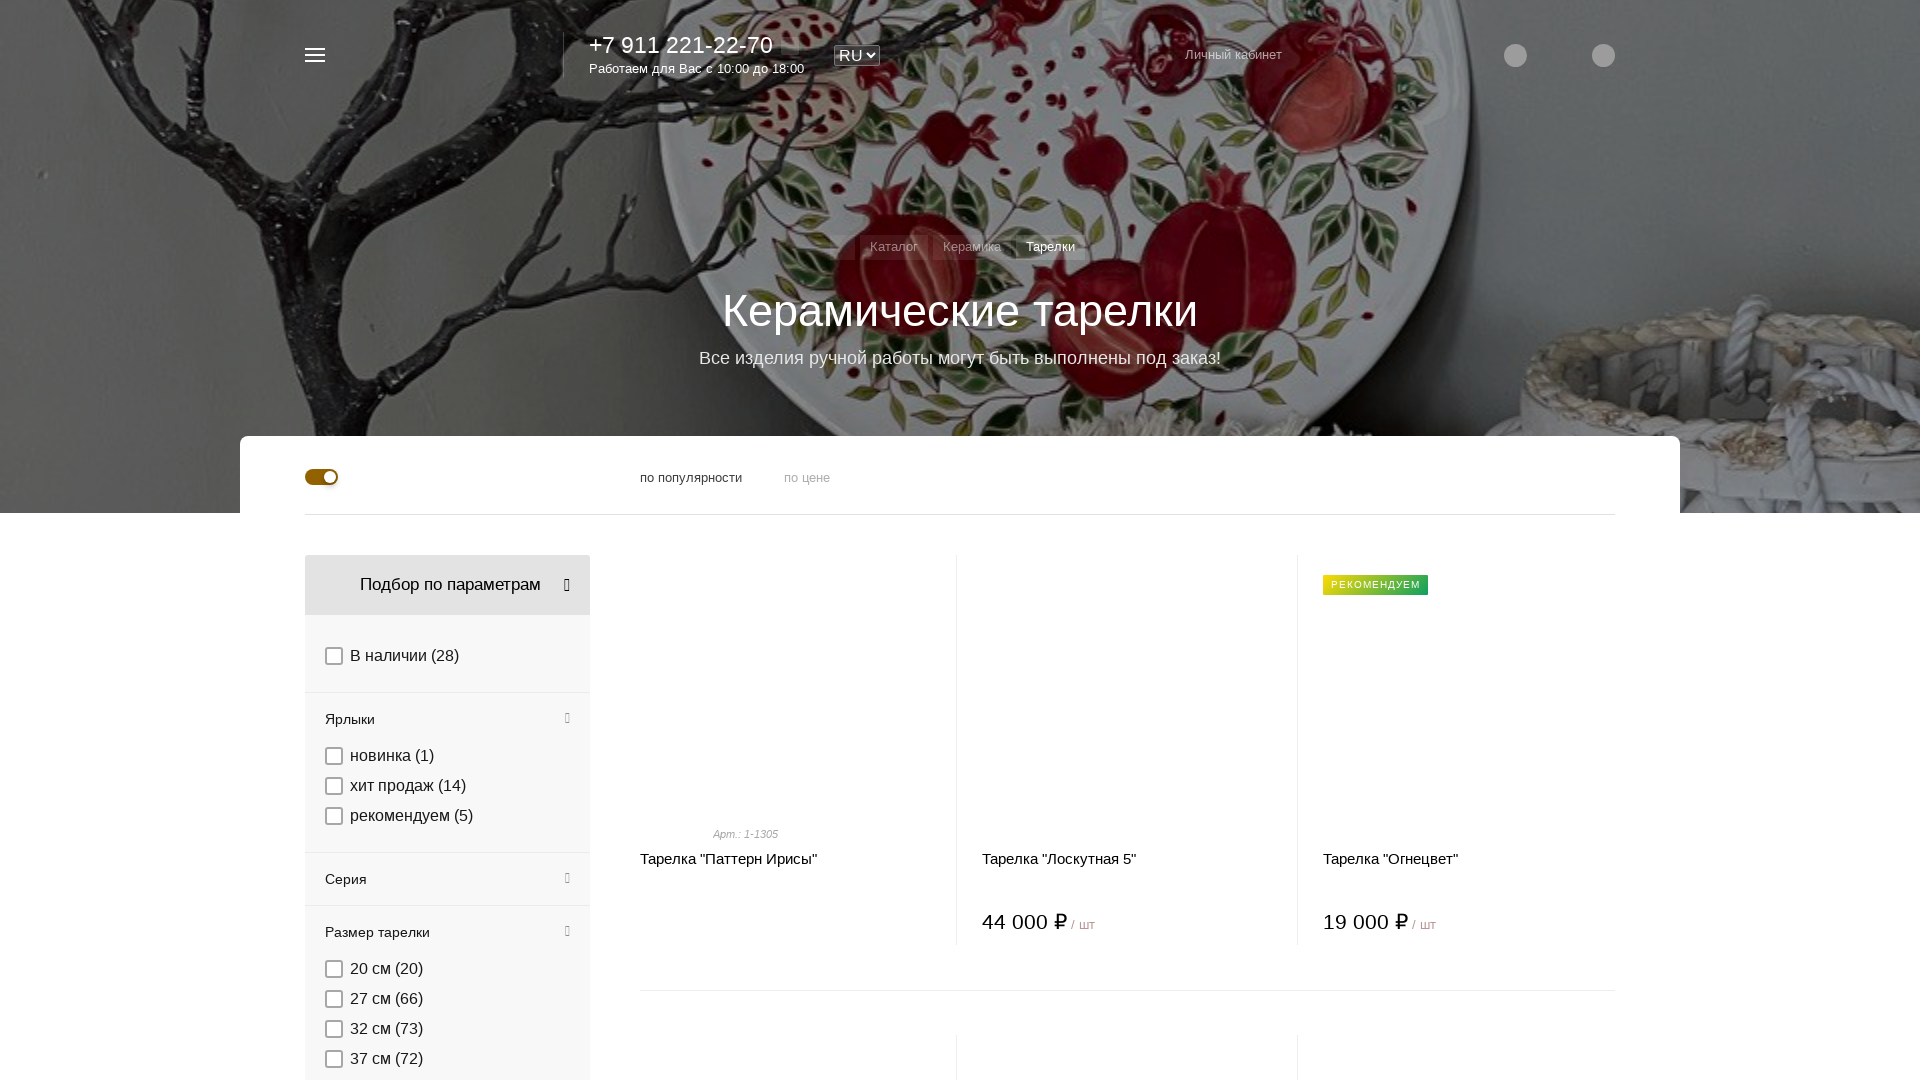

Retrieved page title: Керамические тарелки в подарок, под заказ и в наличии
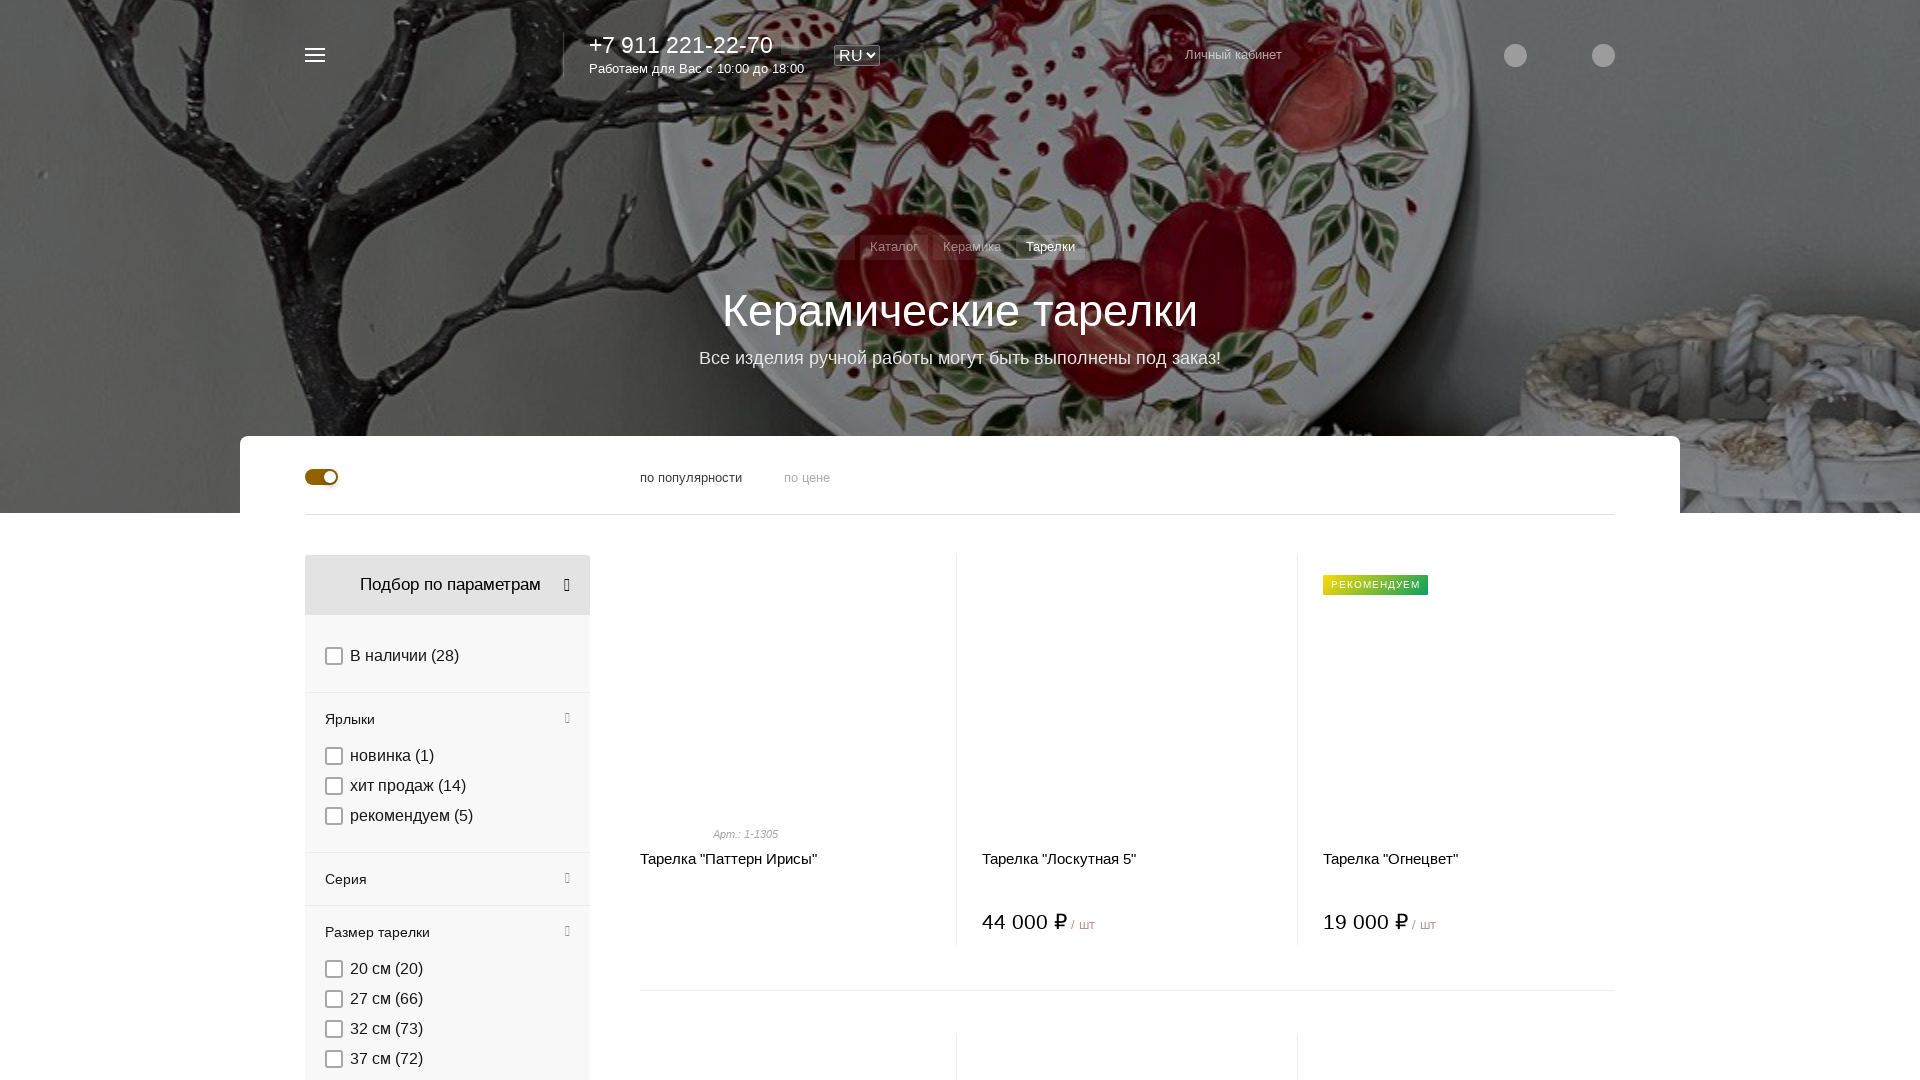

Waited for DOM content to load
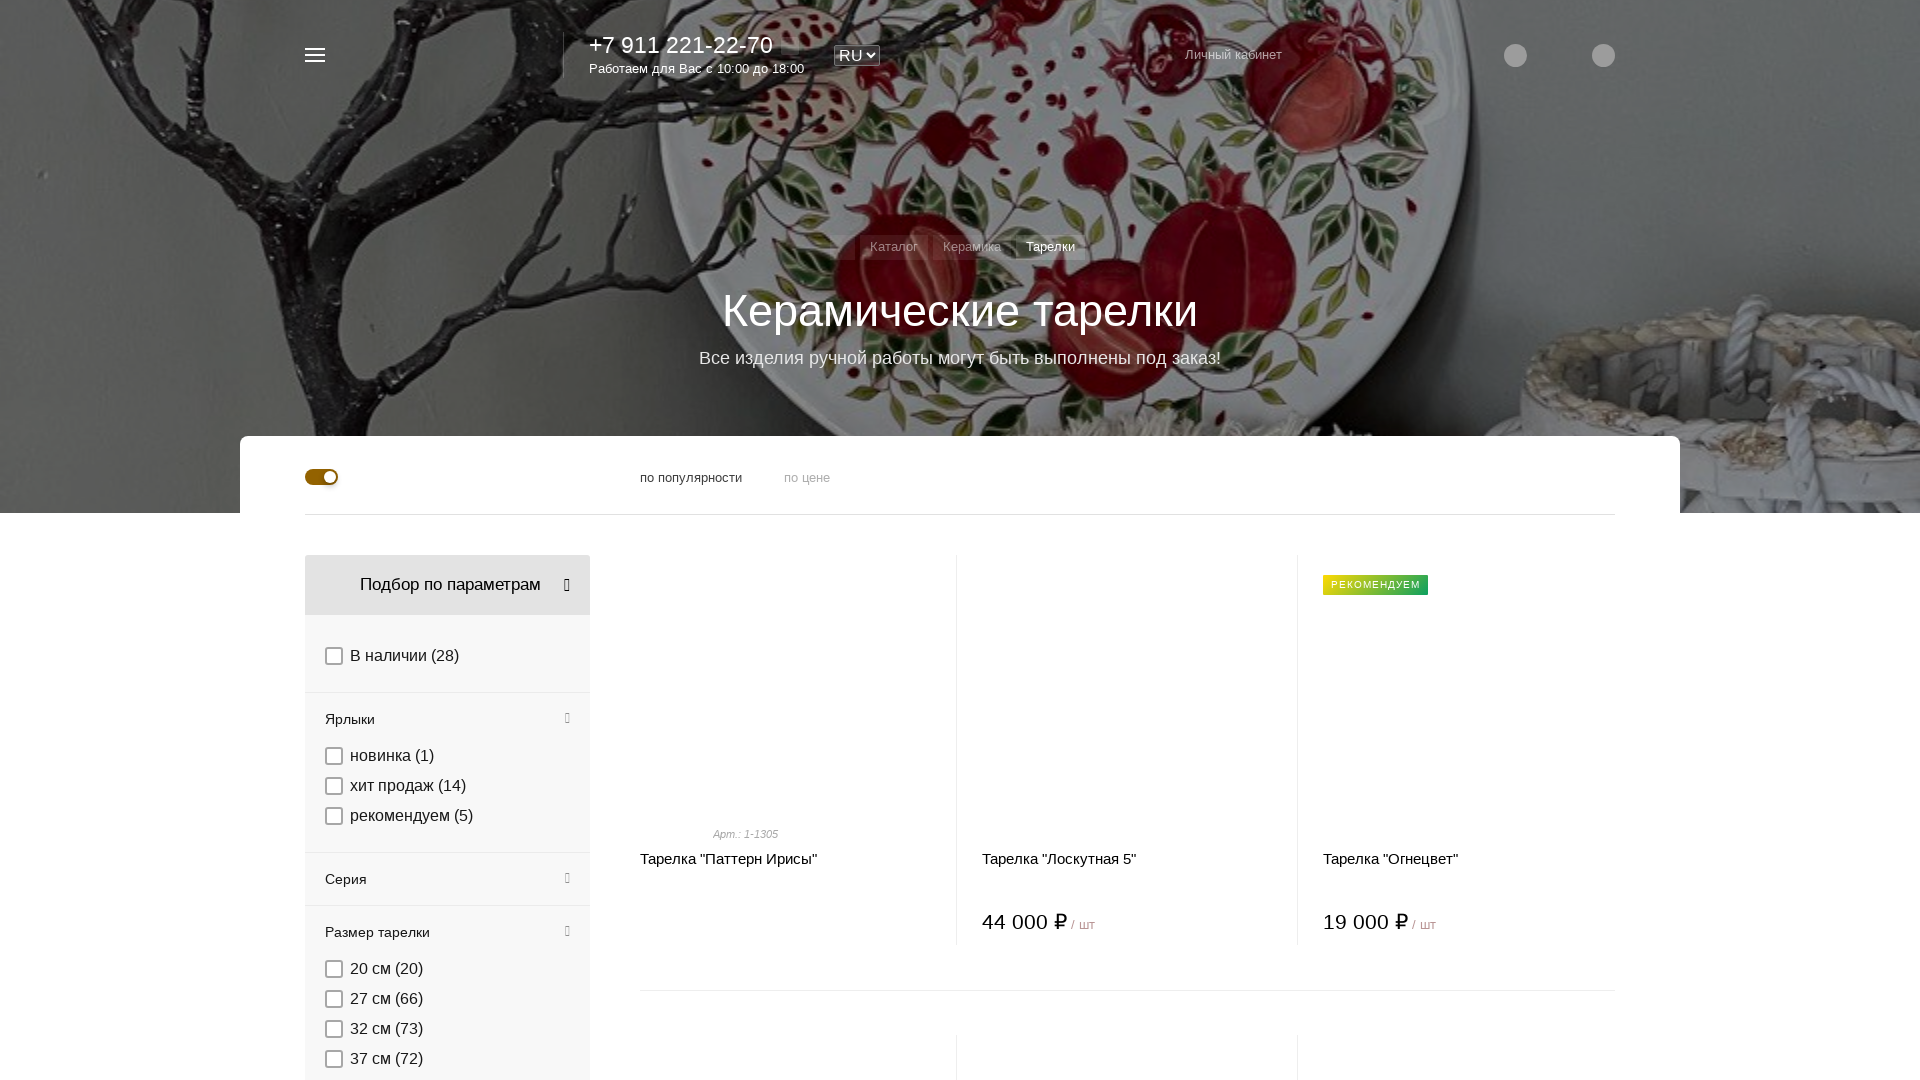

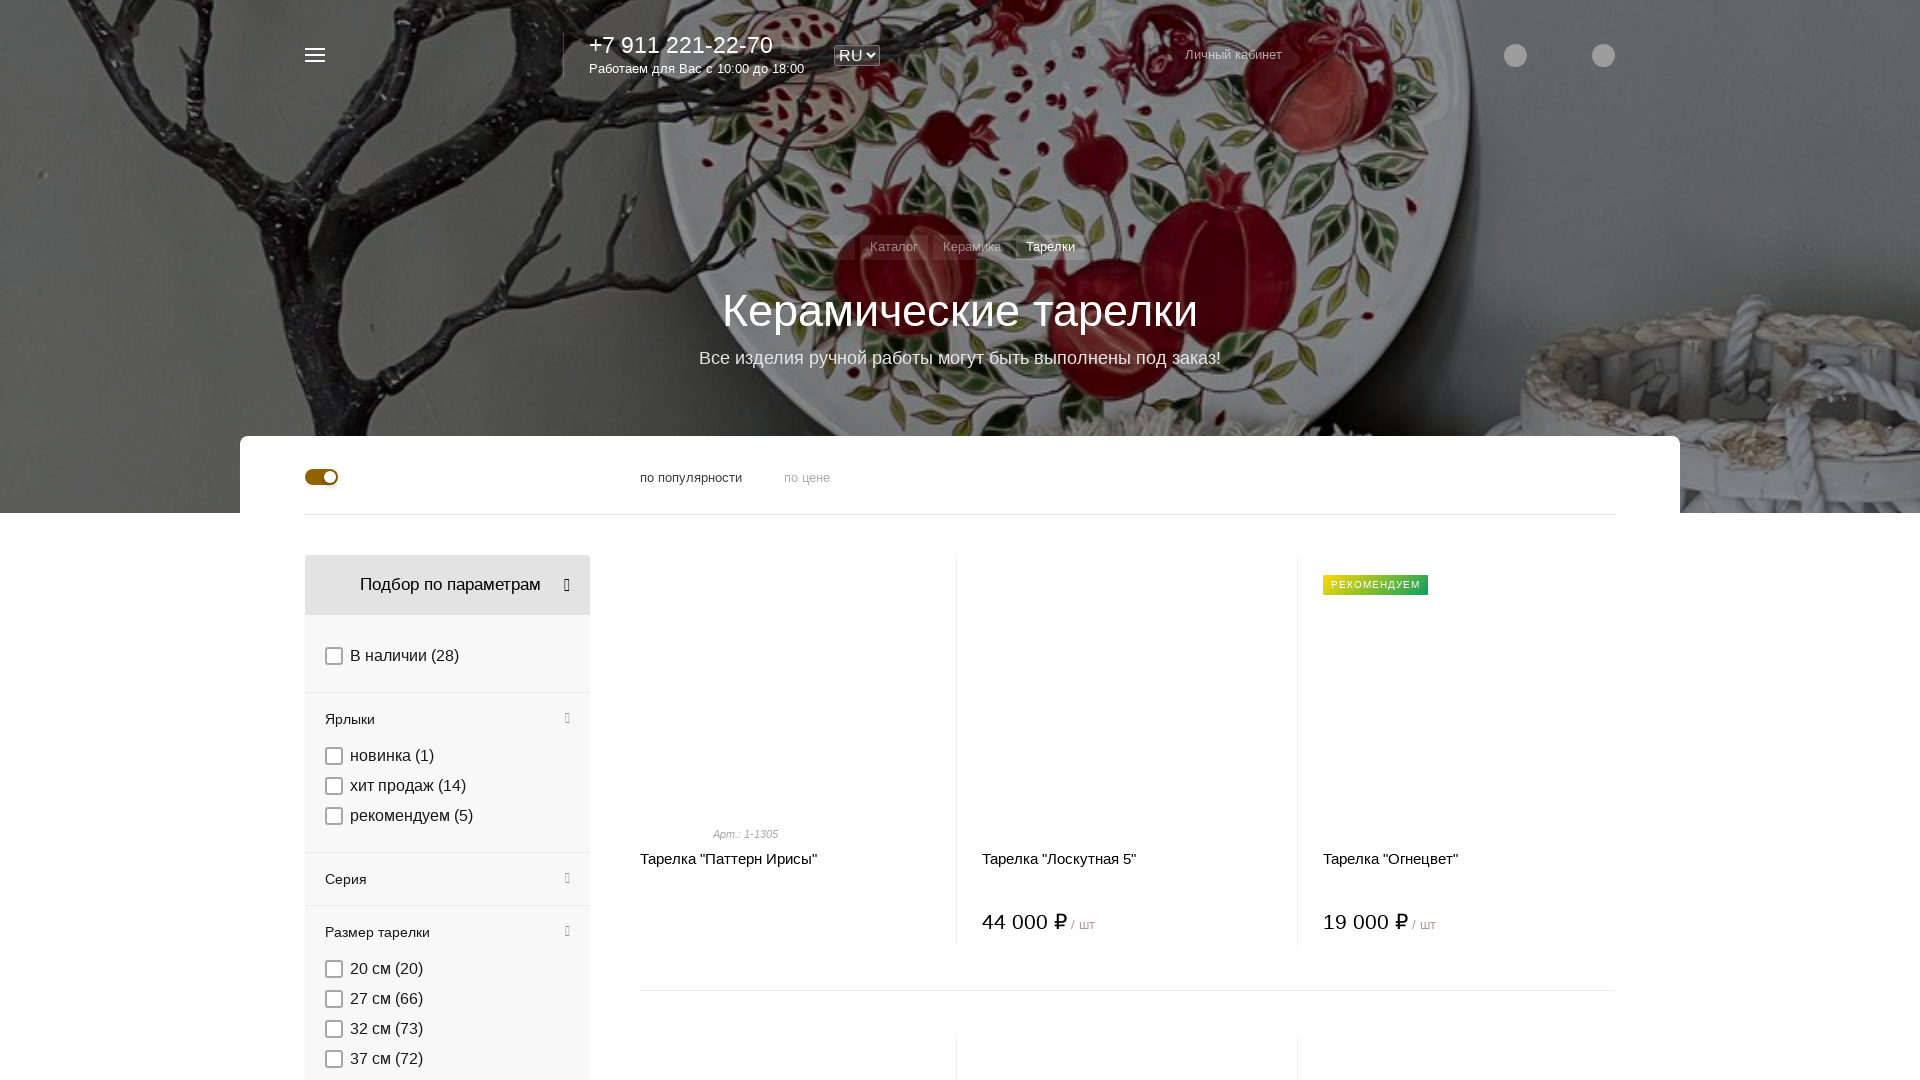